Opens the login modal and verifies that the header text displays "Log in" correctly

Starting URL: https://www.demoblaze.com/

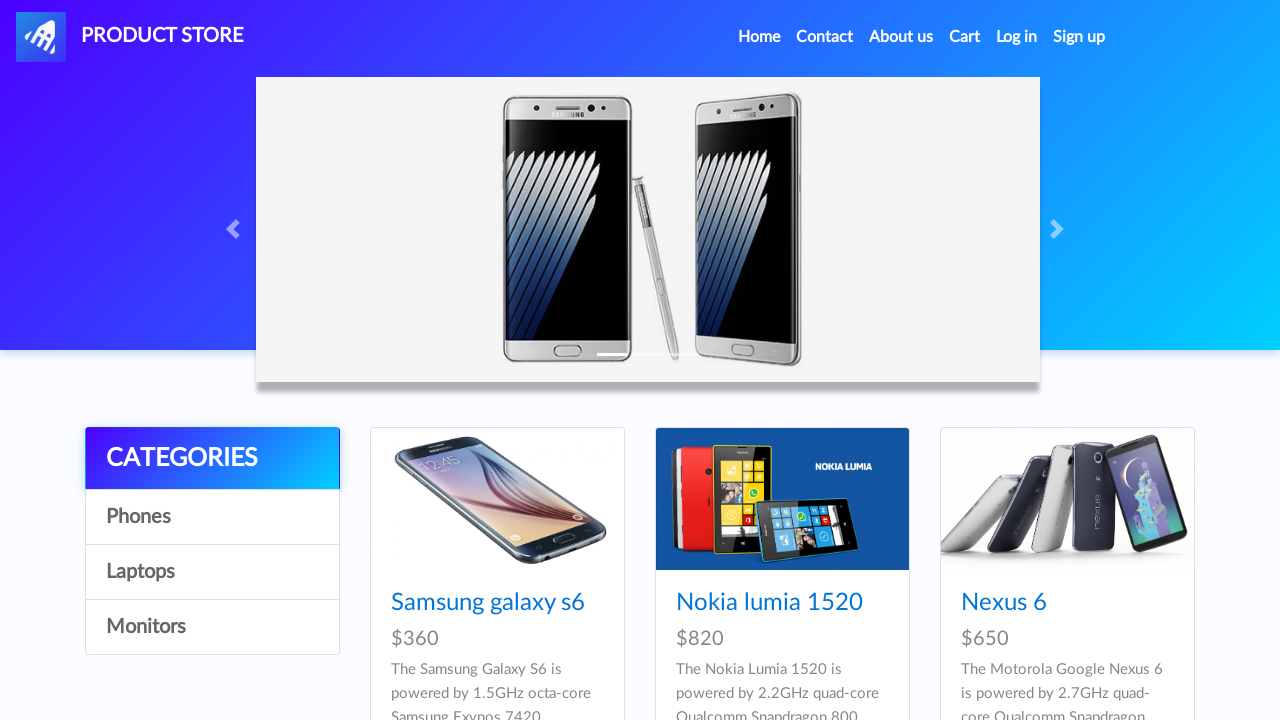

Clicked login button in header to open login modal at (1017, 37) on #login2
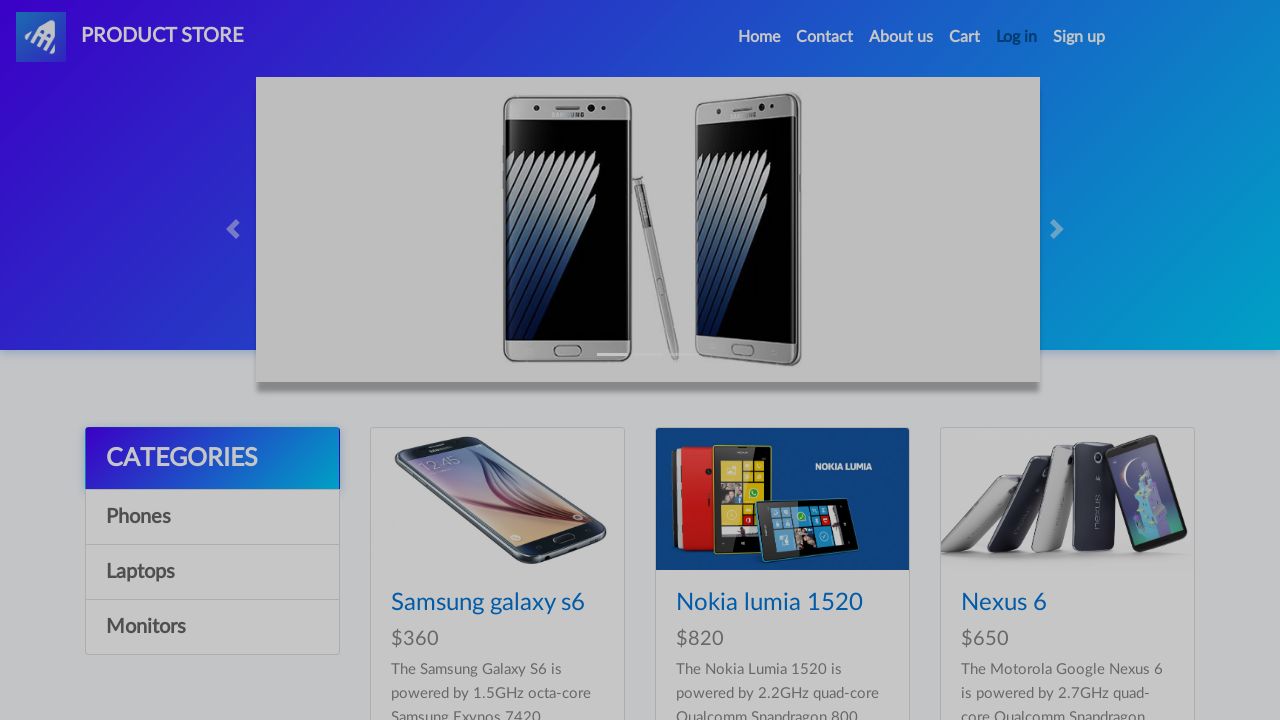

Login modal header became visible
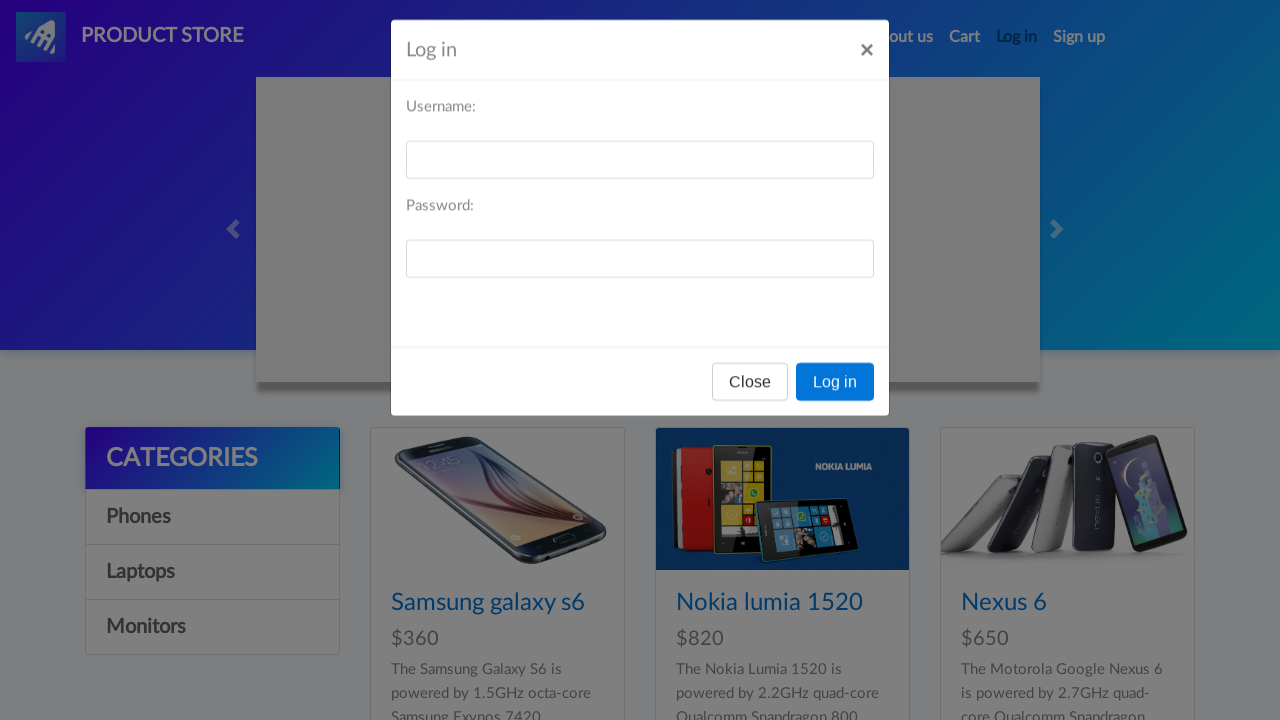

Retrieved login modal header text content
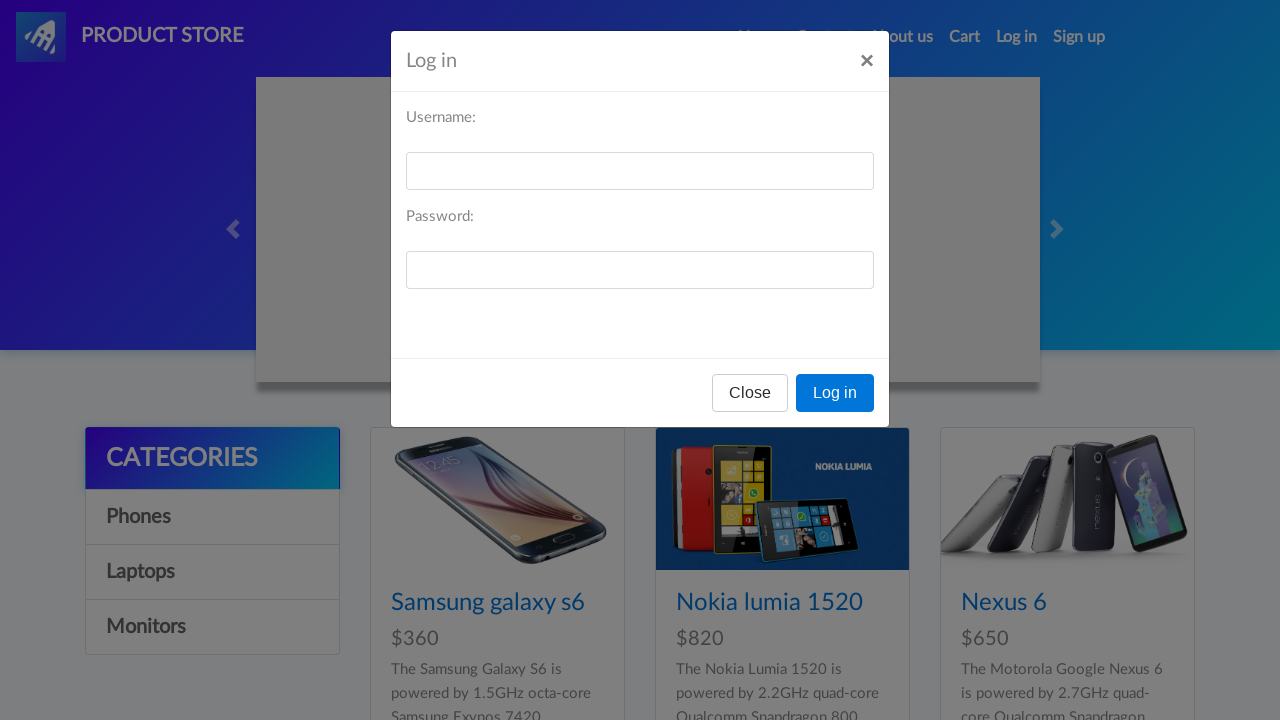

Verified header text displays 'Log in' correctly
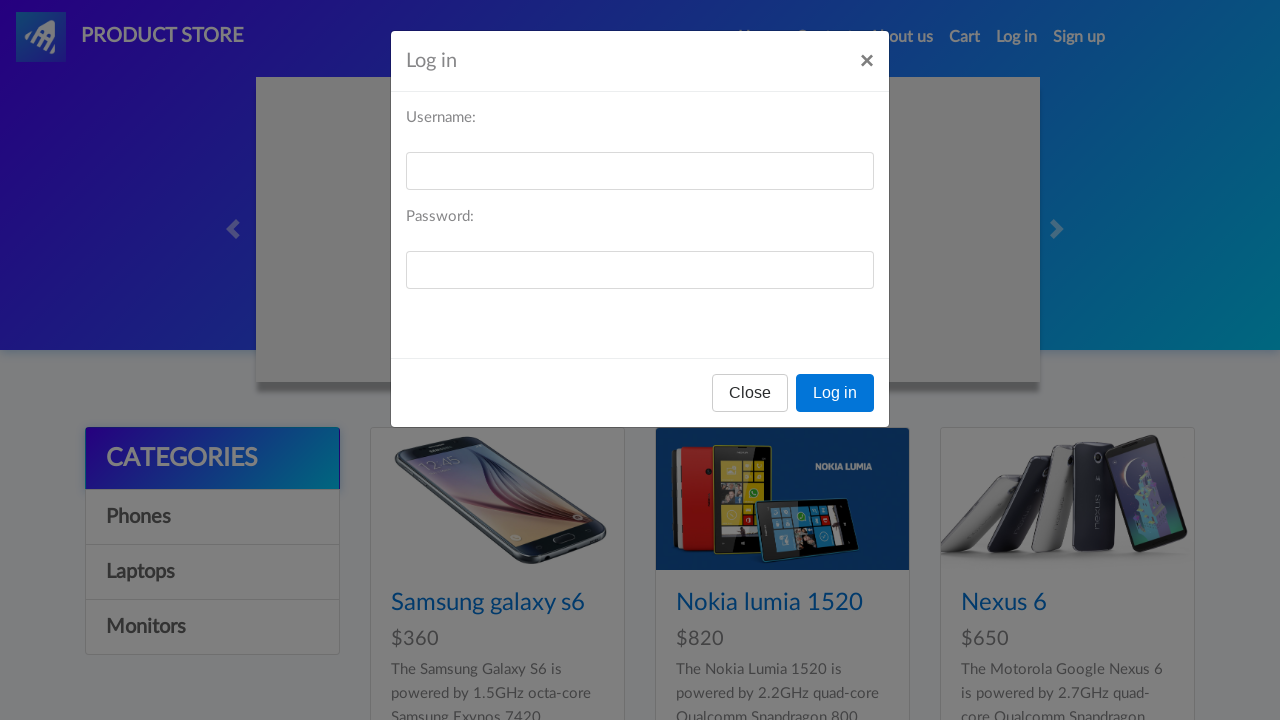

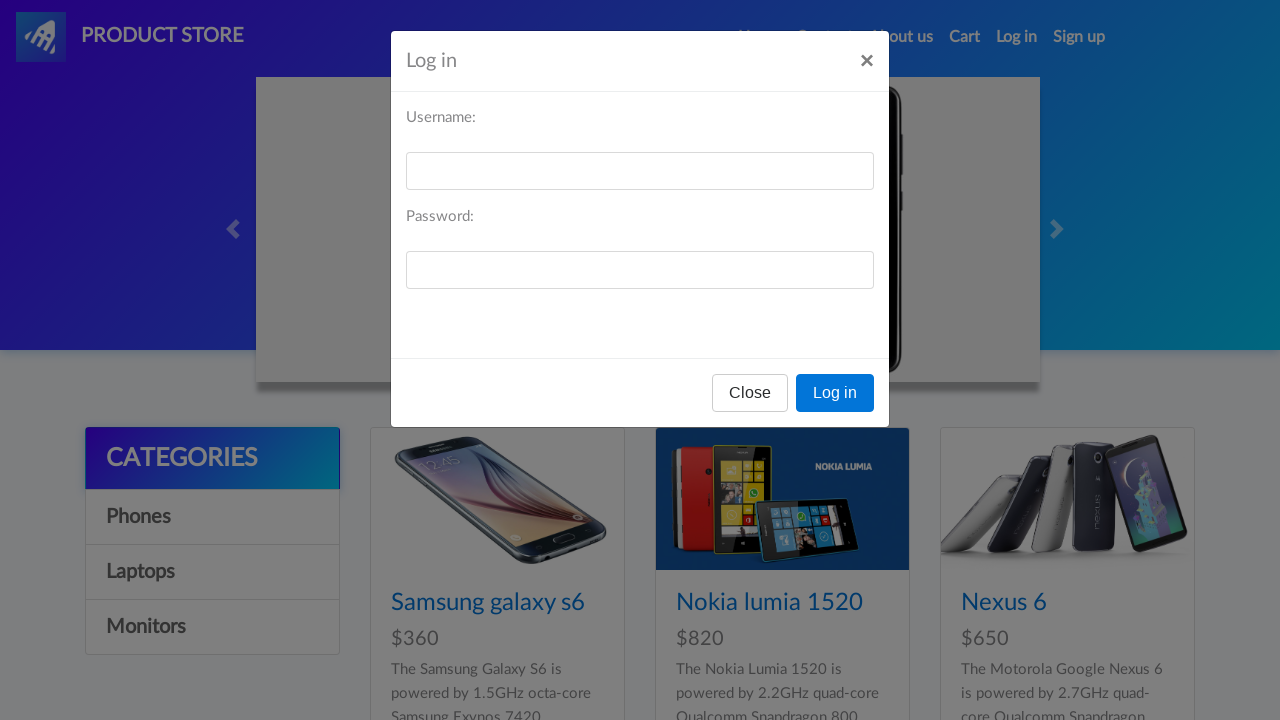